Tests browser forward navigation by clicking a link, going back, then going forward to verify the forward navigation works

Starting URL: https://kristinek.github.io/site/examples/po

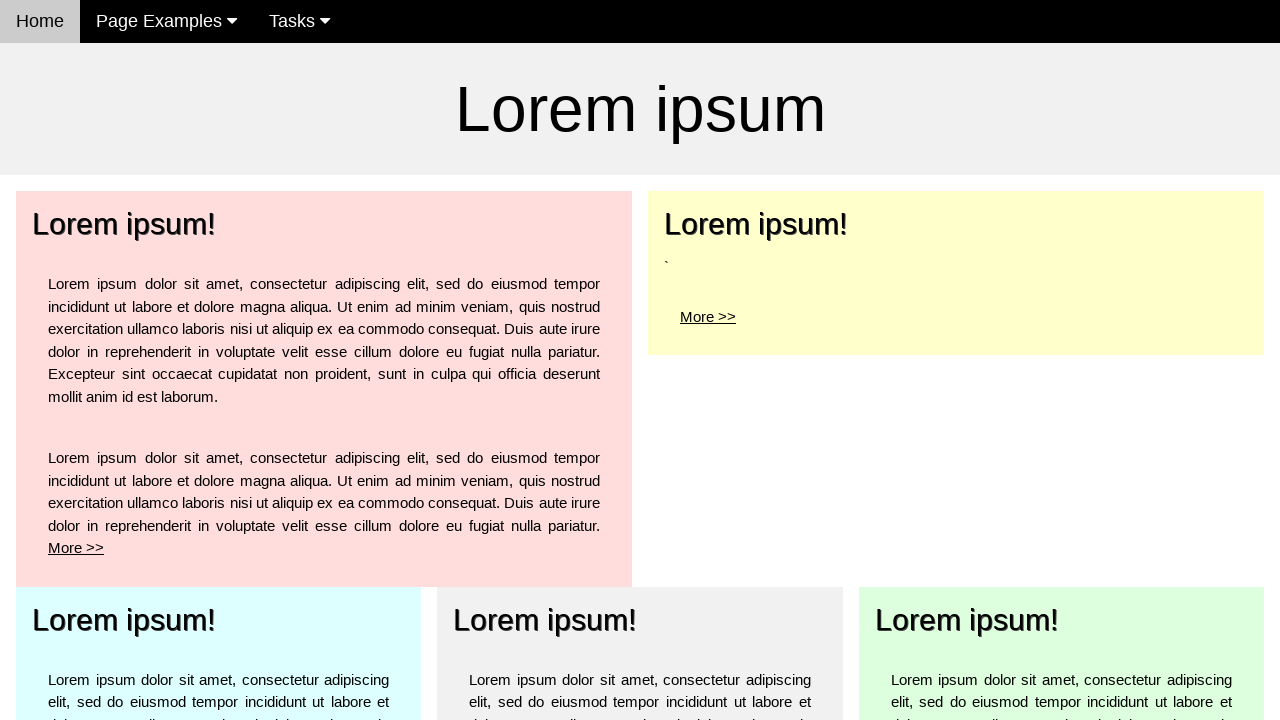

Clicked 'More' link for the top left element at (76, 548) on a:has-text('More')
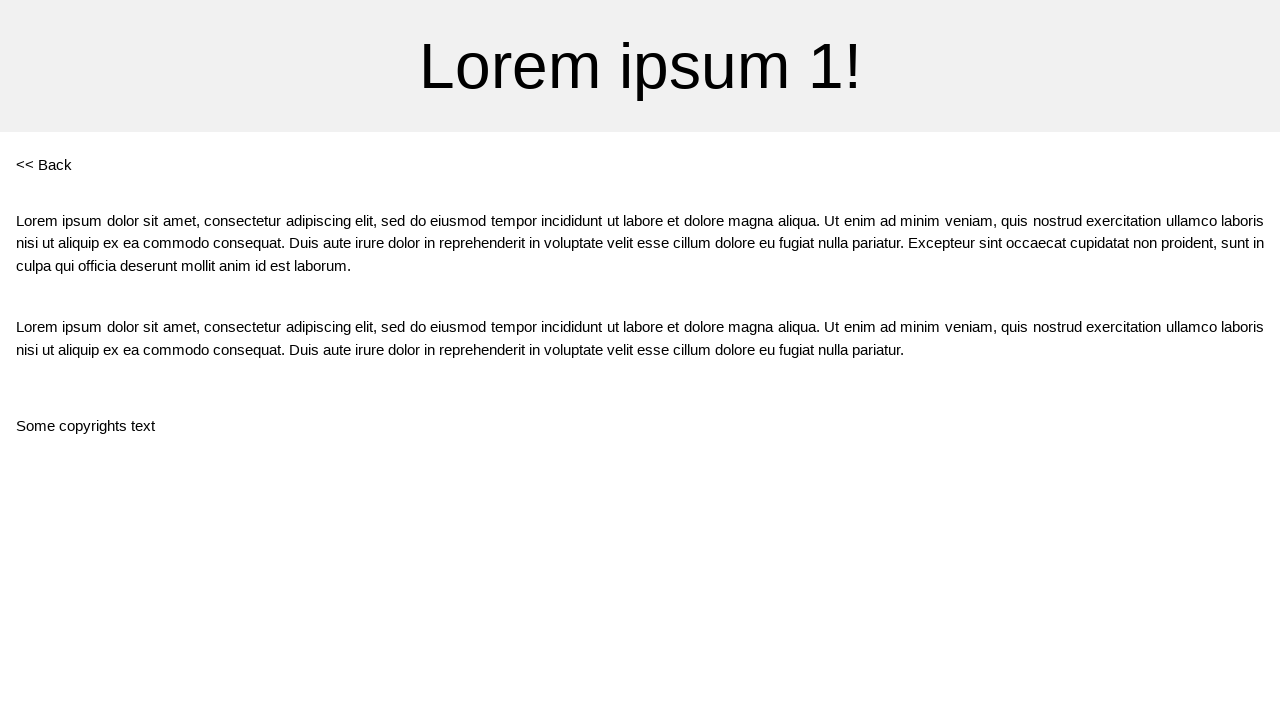

Navigation to po1 page completed
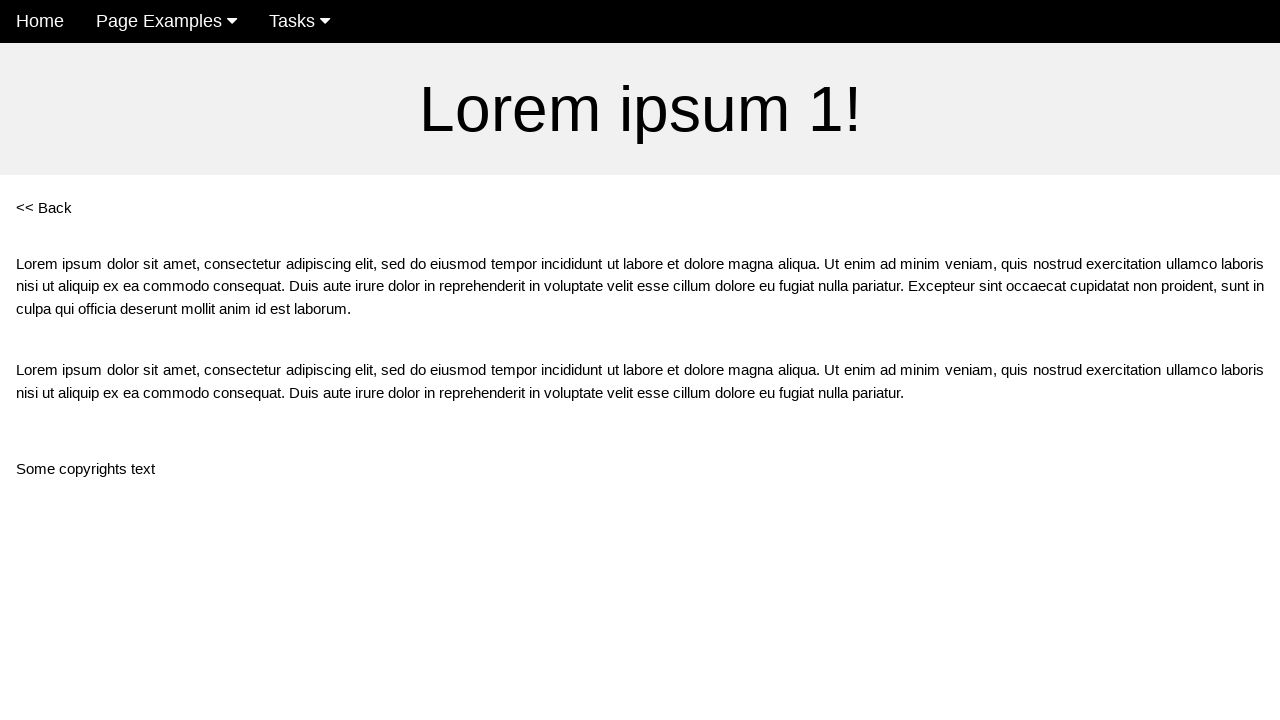

Navigated back using browser navigation
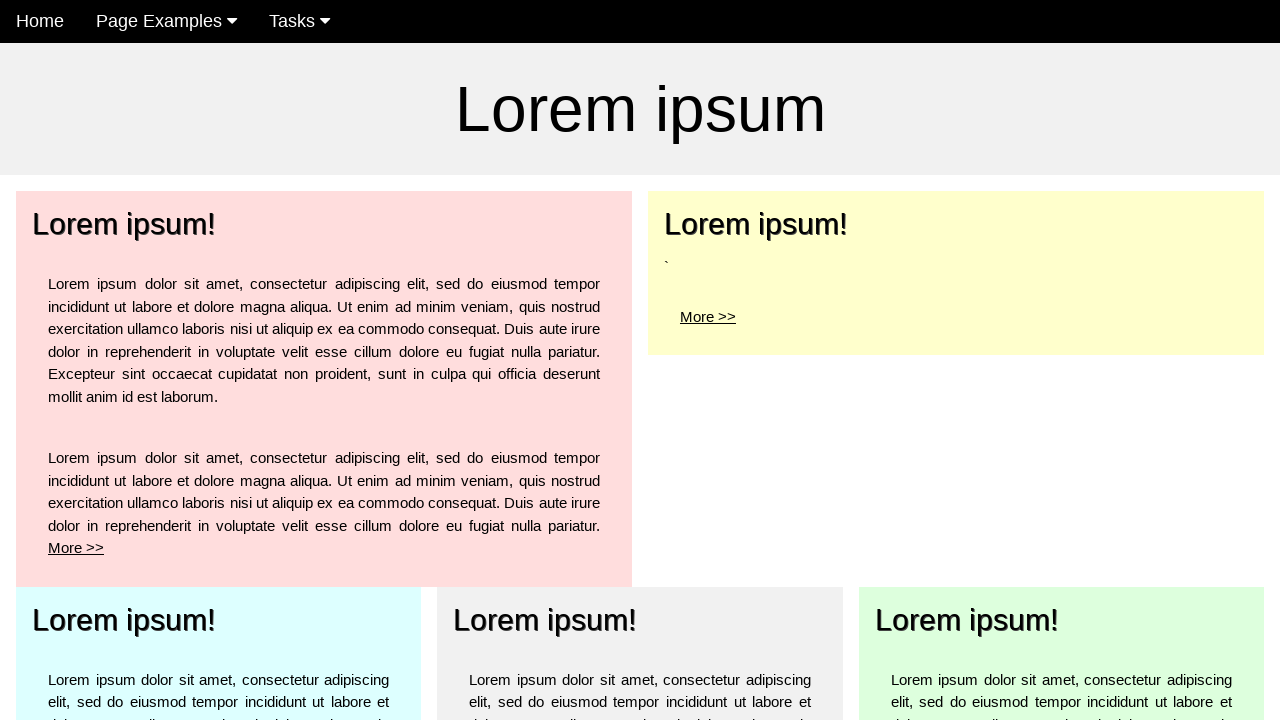

Navigated forward using browser navigation
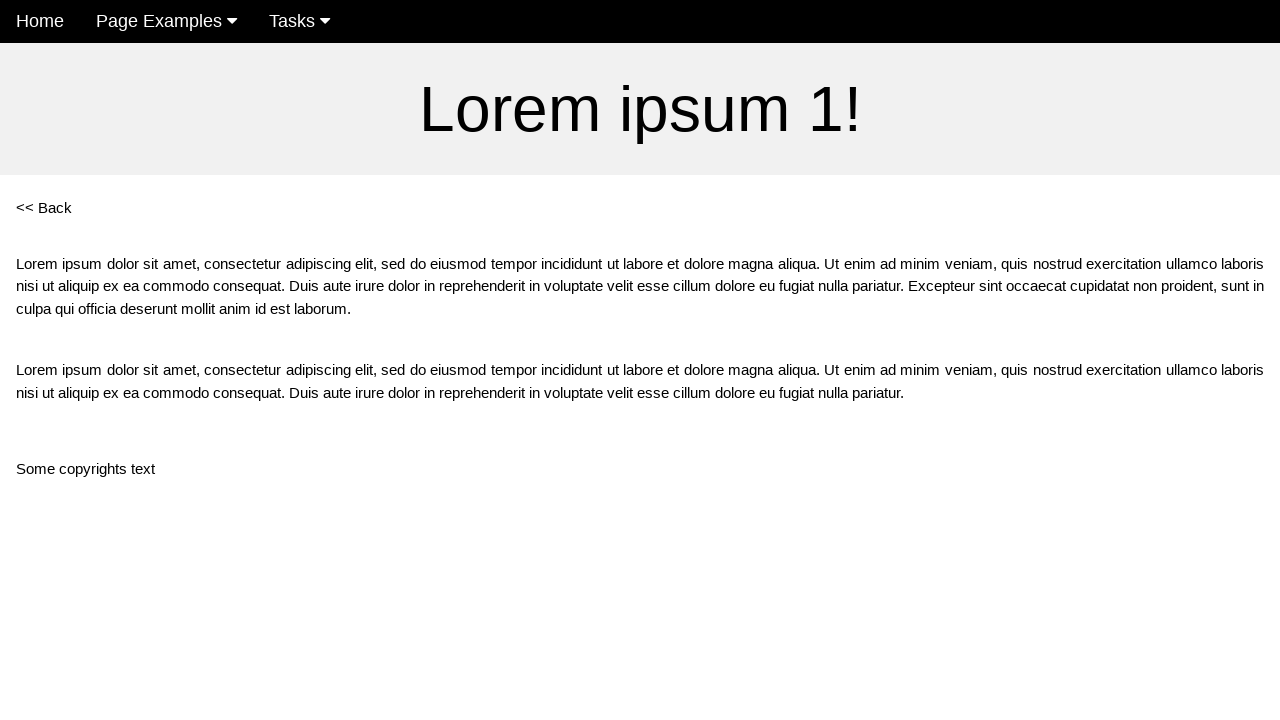

Verified forward navigation returned to po1 page
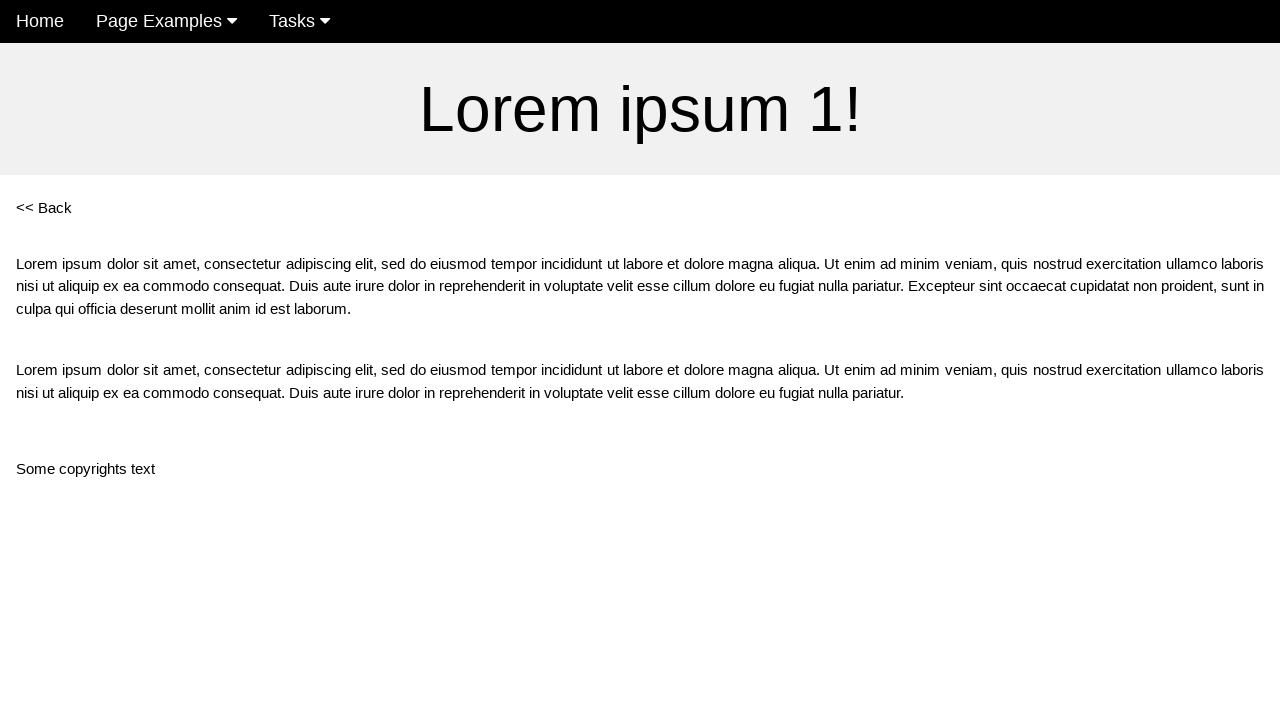

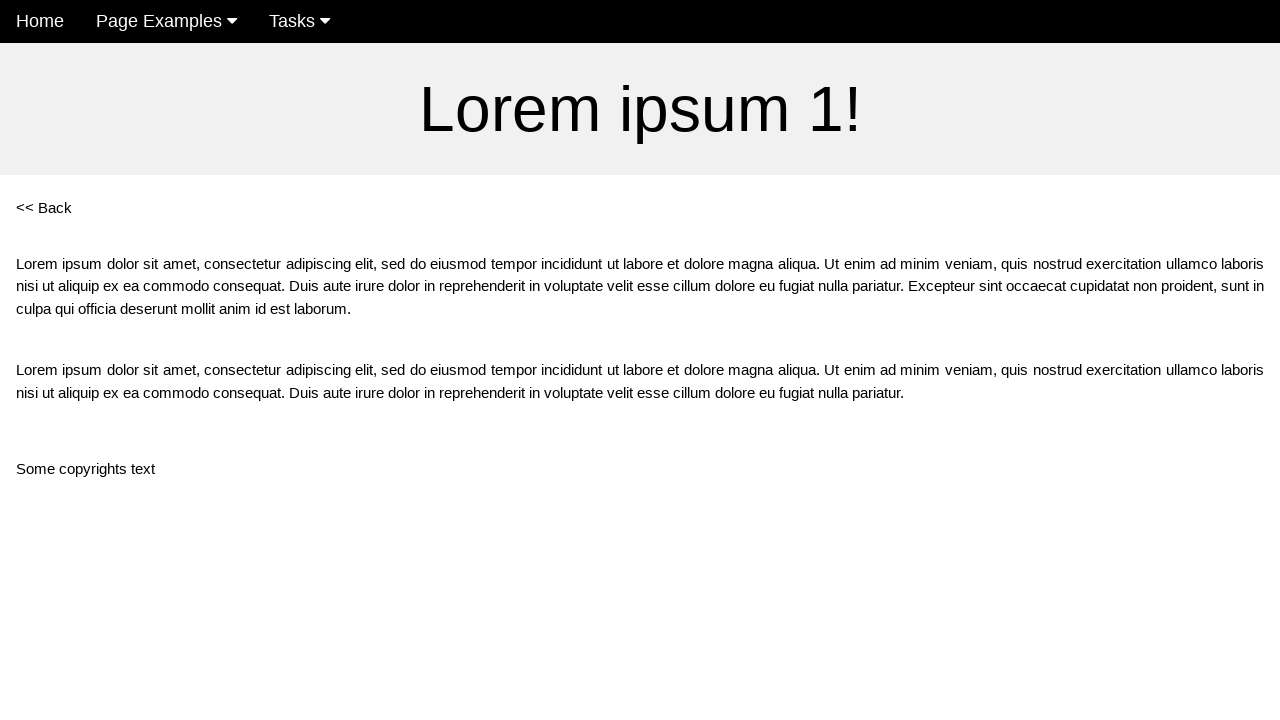